Tests navigation flow from the DS Portal homepage by clicking the Get Started button to navigate to the homepage/registration area

Starting URL: https://dsportalapp.herokuapp.com/

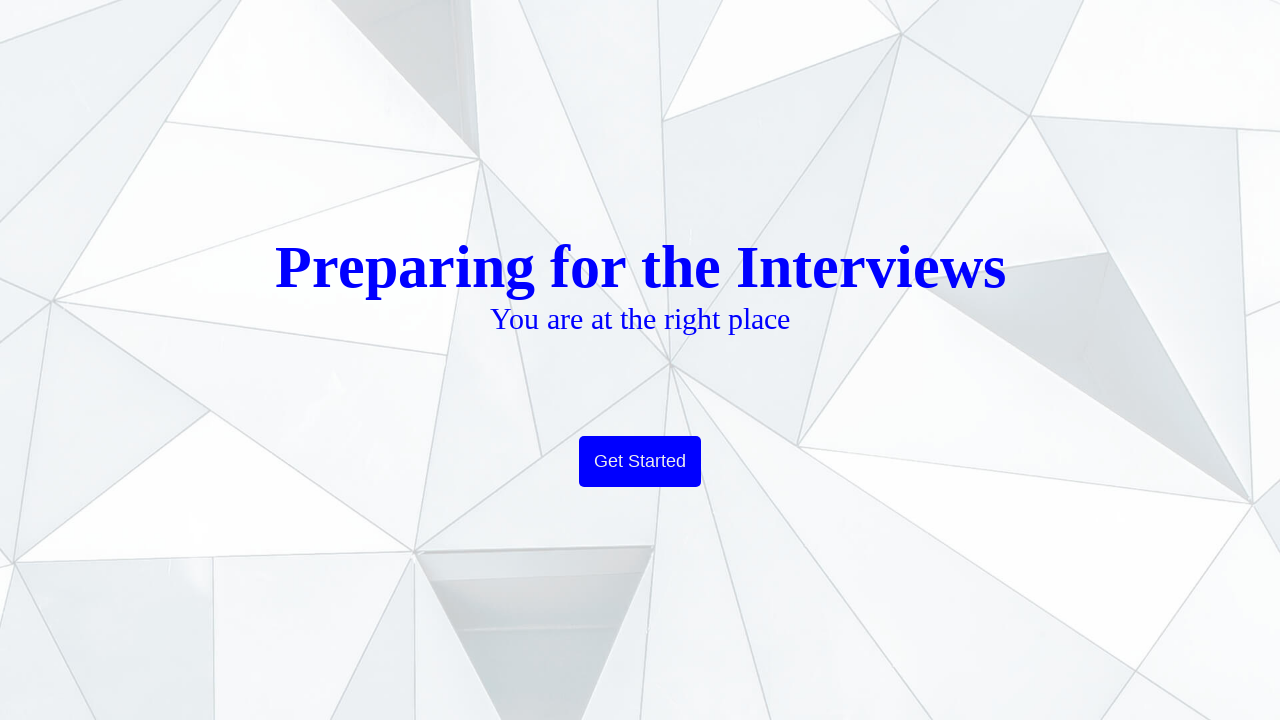

Clicked Get Started button on DS Portal homepage at (640, 462) on .btn
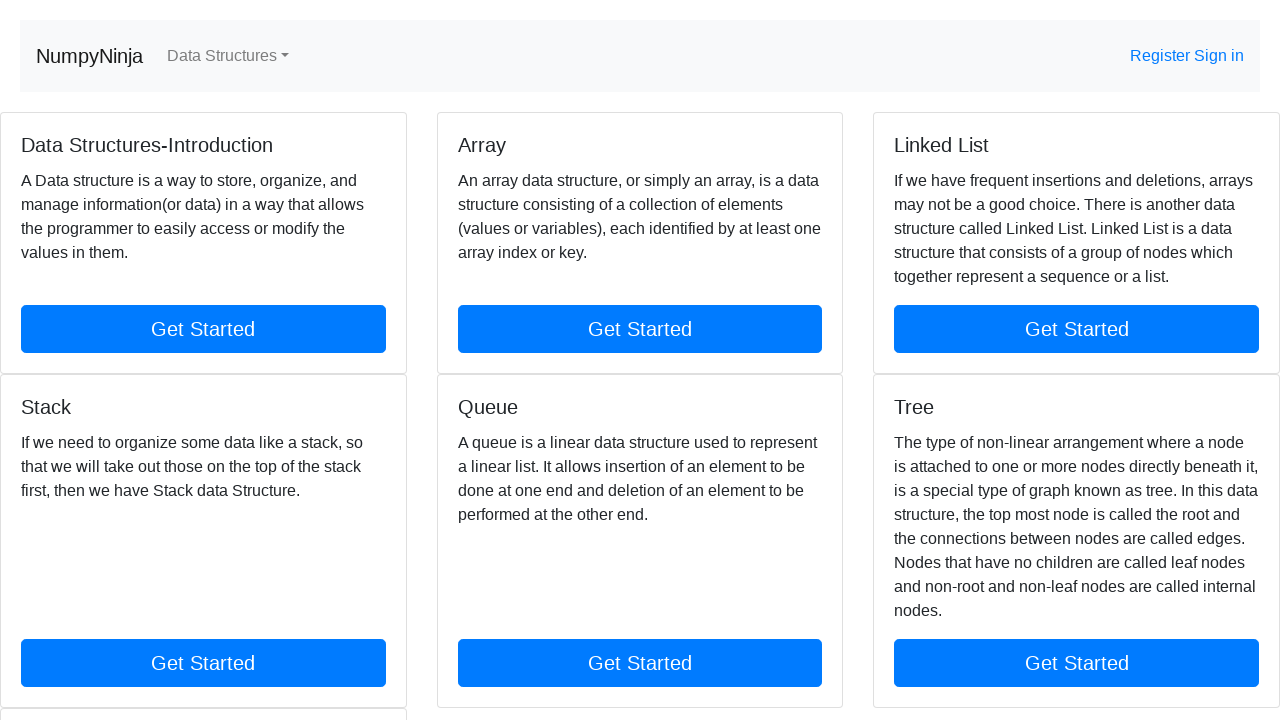

Navigation to registration area completed and page fully loaded
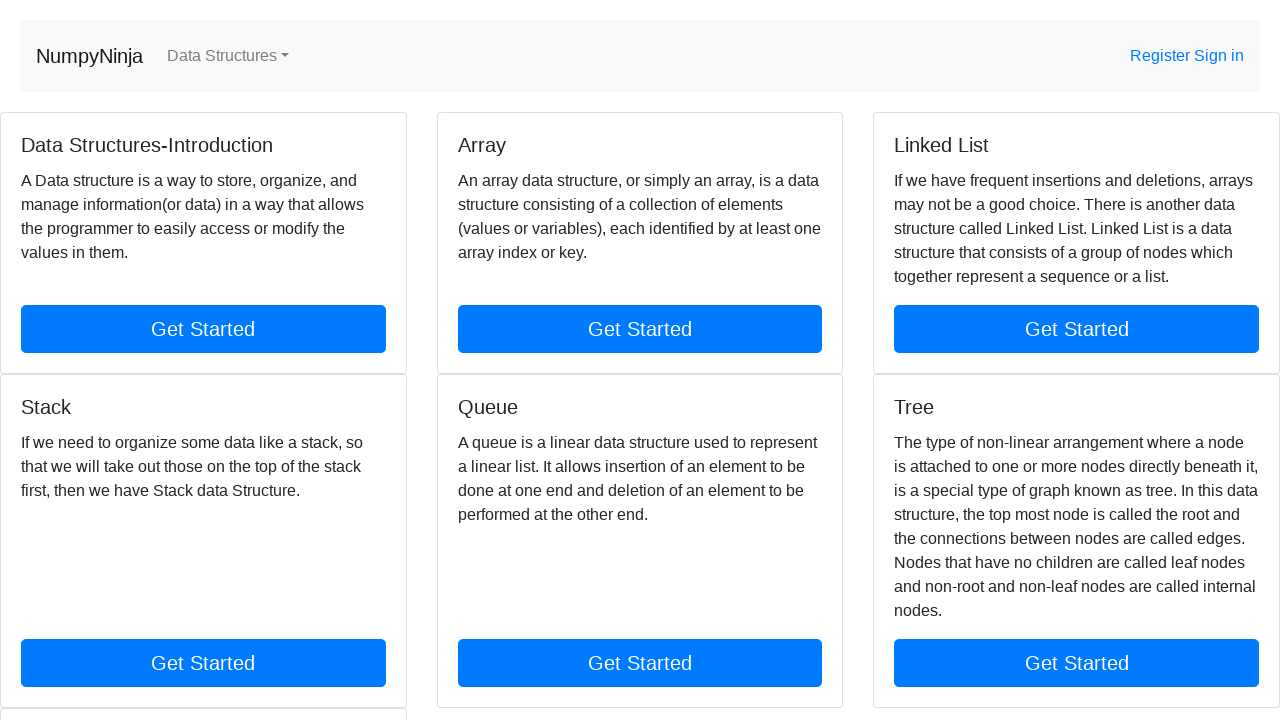

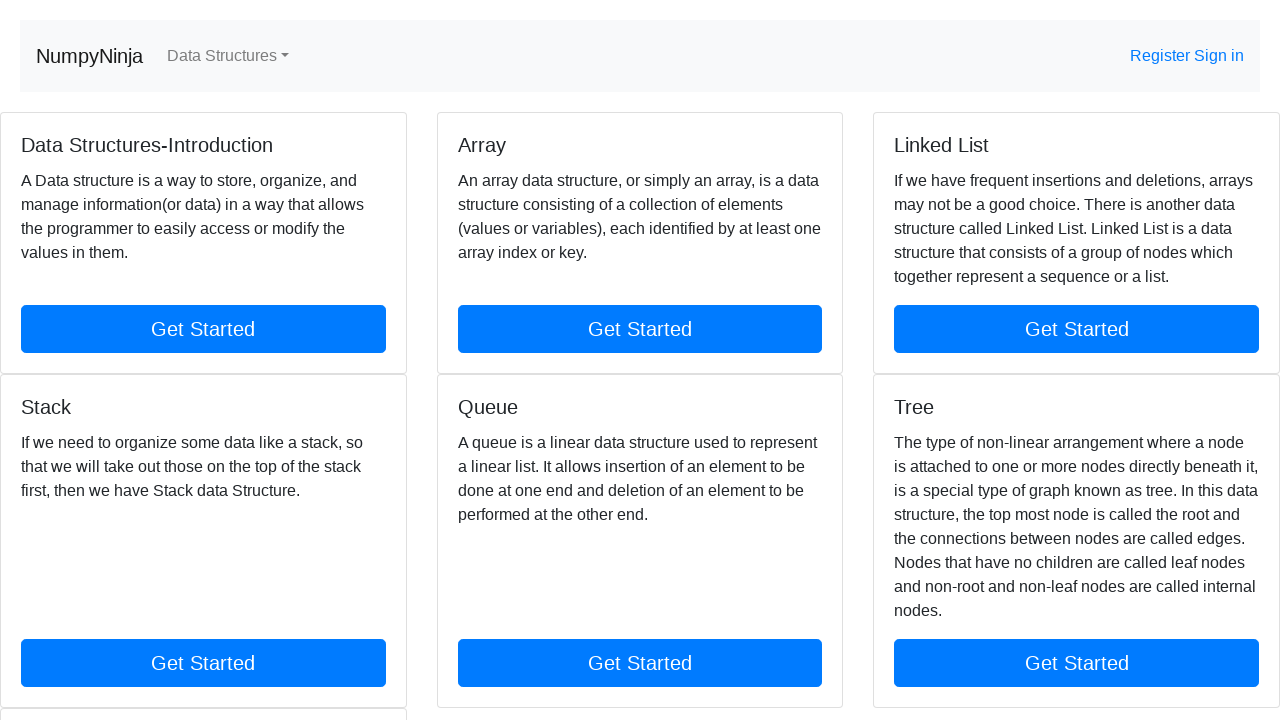